Tests alert handling functionality by switching to an iframe, clicking a button to trigger an alert, and dismissing the alert

Starting URL: https://www.w3schools.com/jsref/tryit.asp?filename=tryjsref_alert

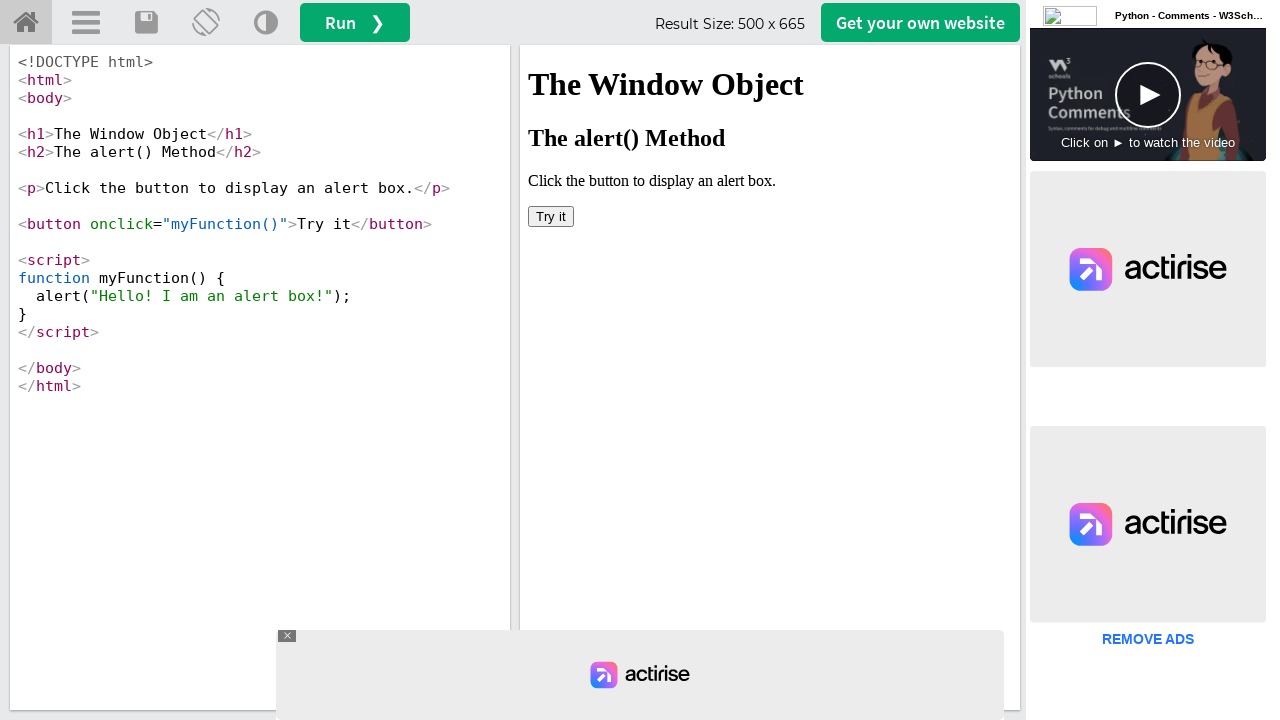

Waited for and located iframe element with name 'iframeResult'
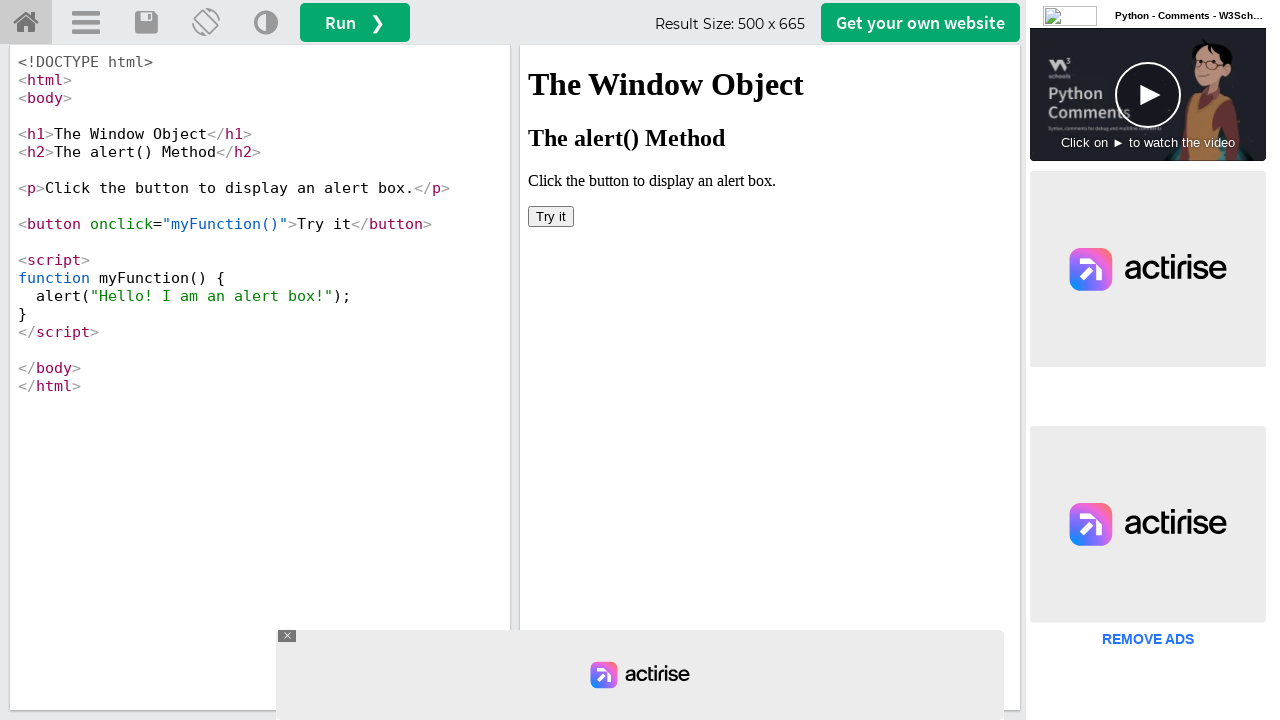

Switched to iframe content frame
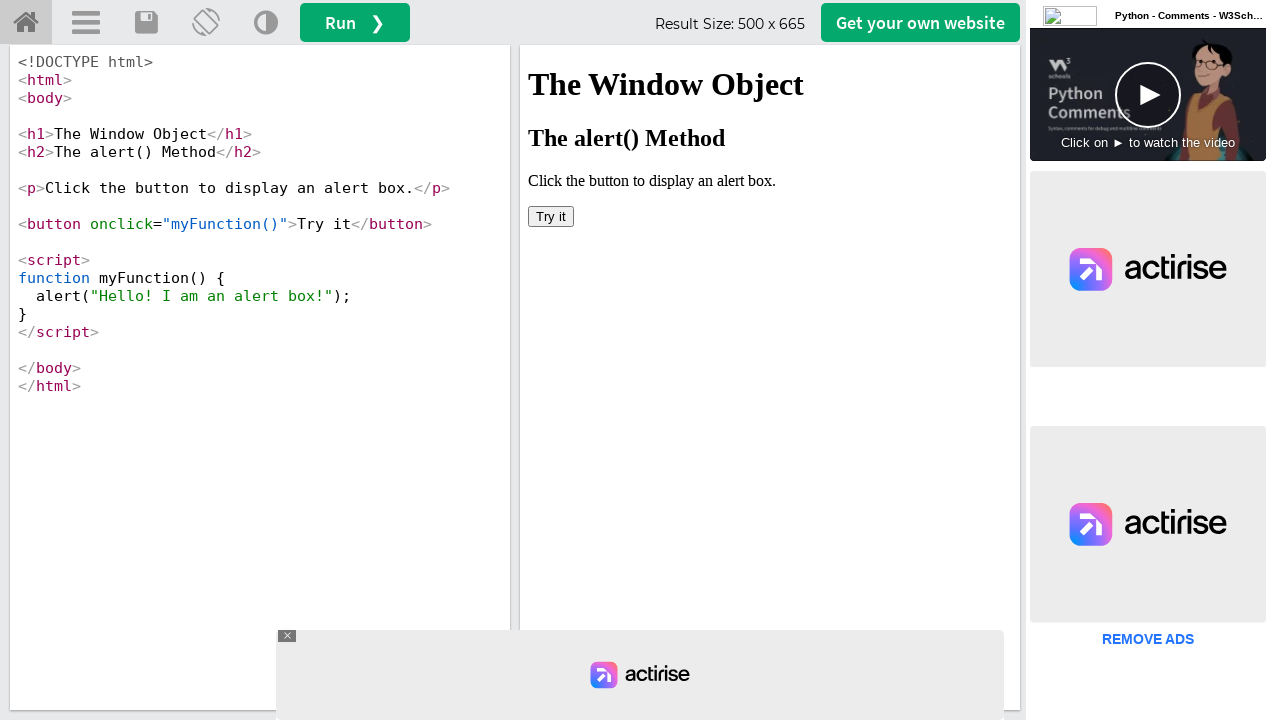

Clicked the 'Try it' button to trigger alert dialog at (551, 216) on xpath=//button[text()='Try it']
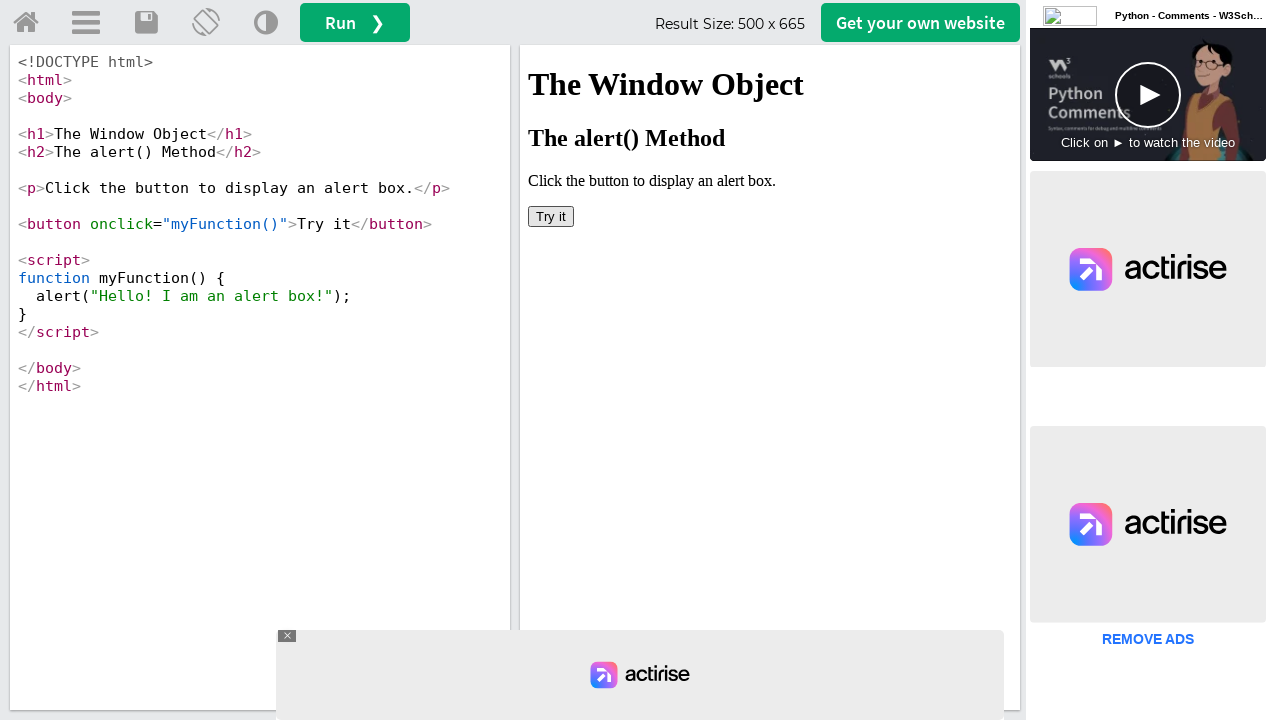

Set up event handler to dismiss any alert dialogs
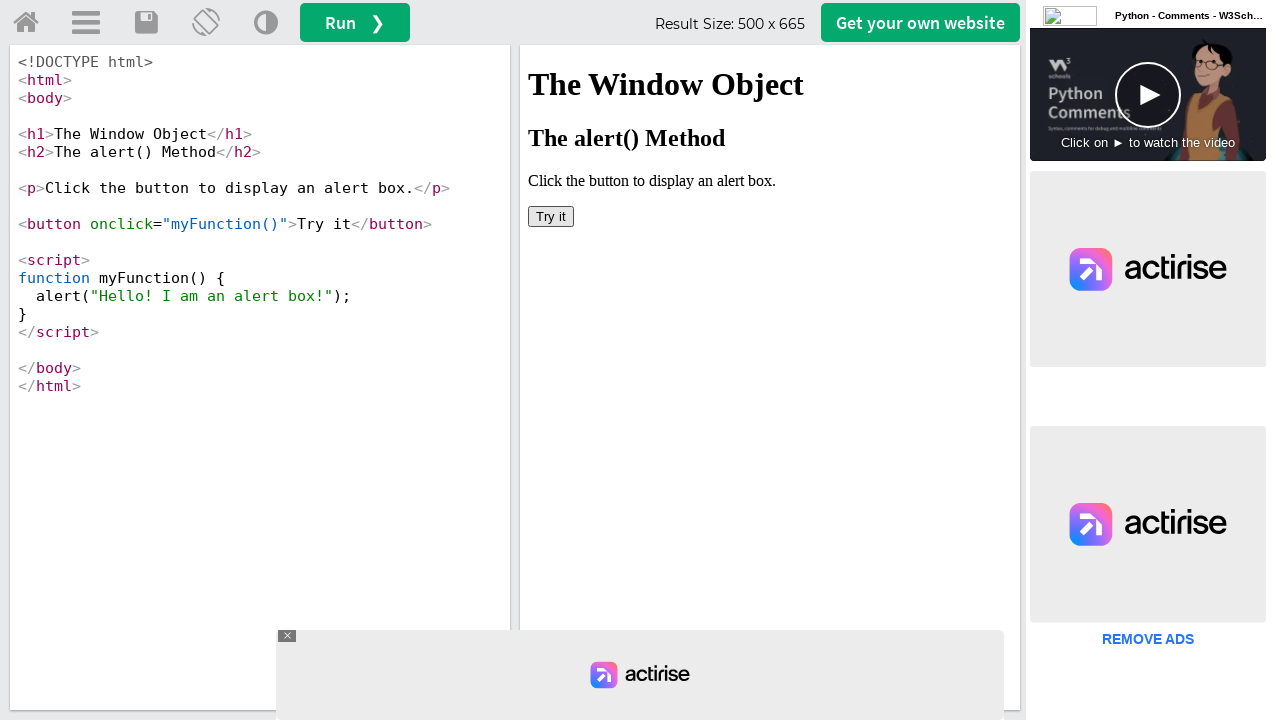

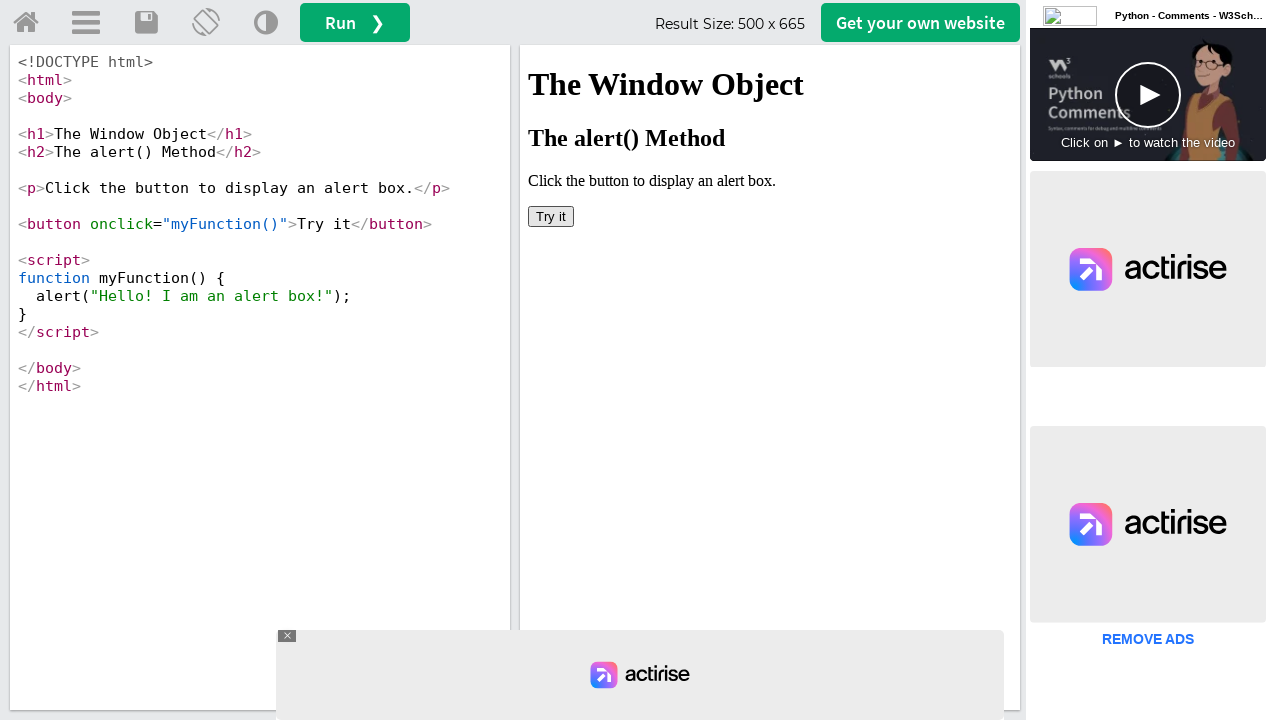